Tests progress bar functionality by clicking start, waiting for reset button to appear, then clicking reset

Starting URL: https://demoqa.com/progress-bar

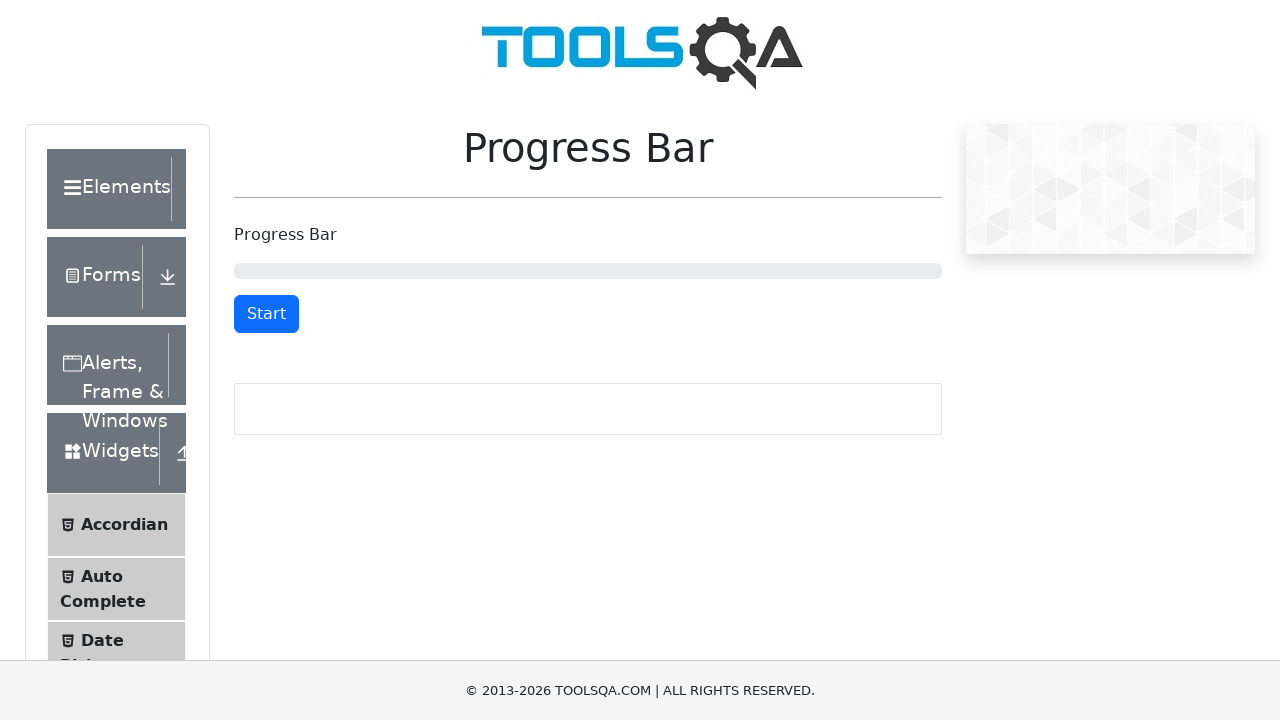

Clicked Start button to begin progress bar at (266, 314) on xpath=//button[normalize-space()='Start']
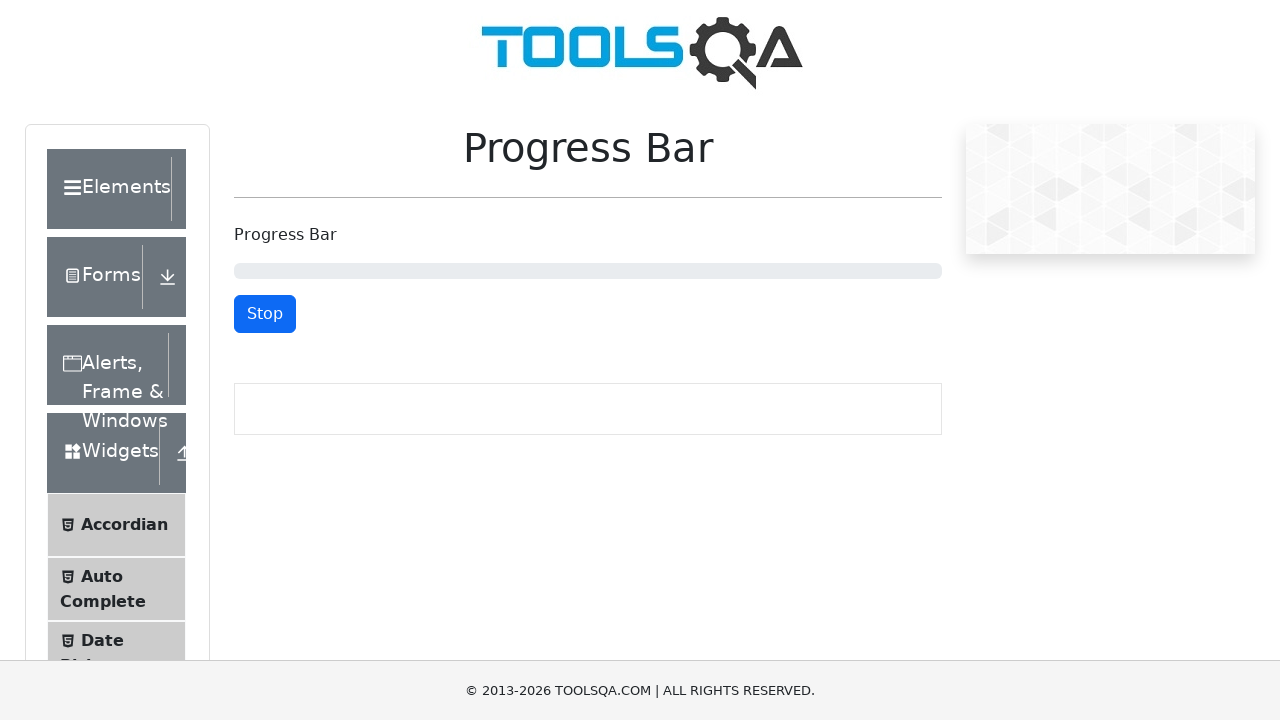

Reset button appeared after progress bar completed
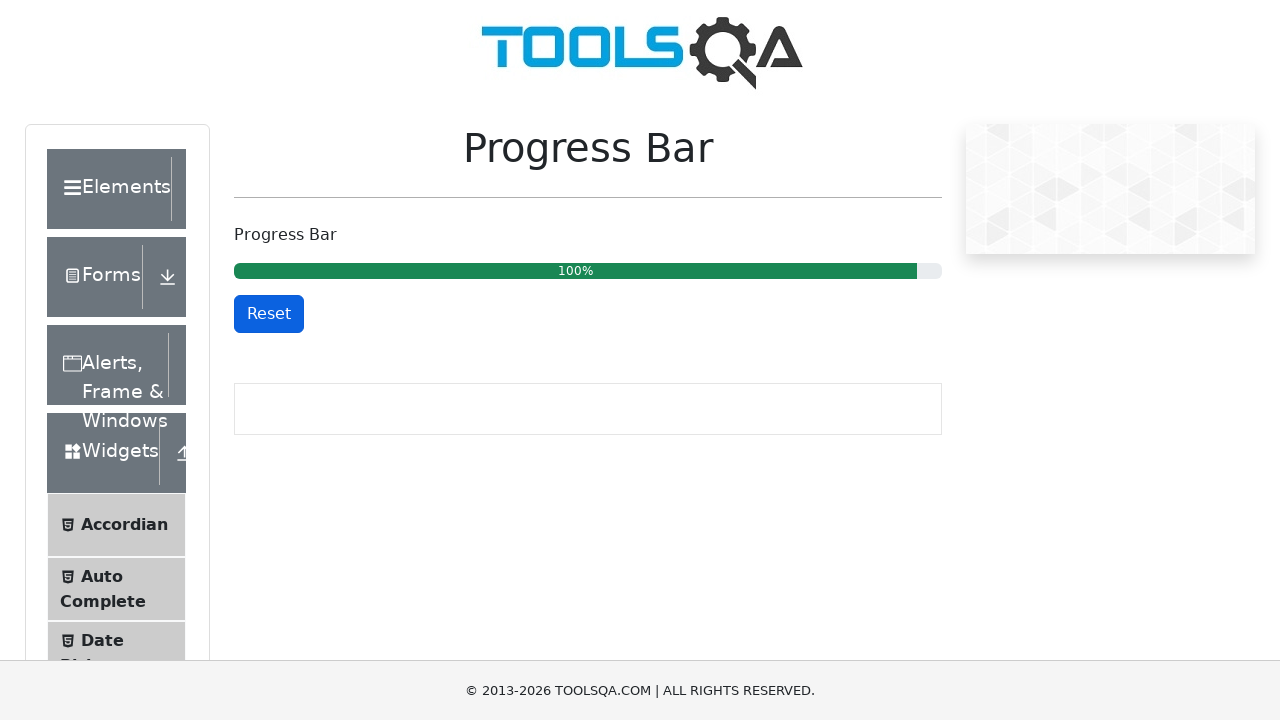

Clicked Reset button to reset progress bar at (269, 314) on xpath=//button[normalize-space()='Reset']
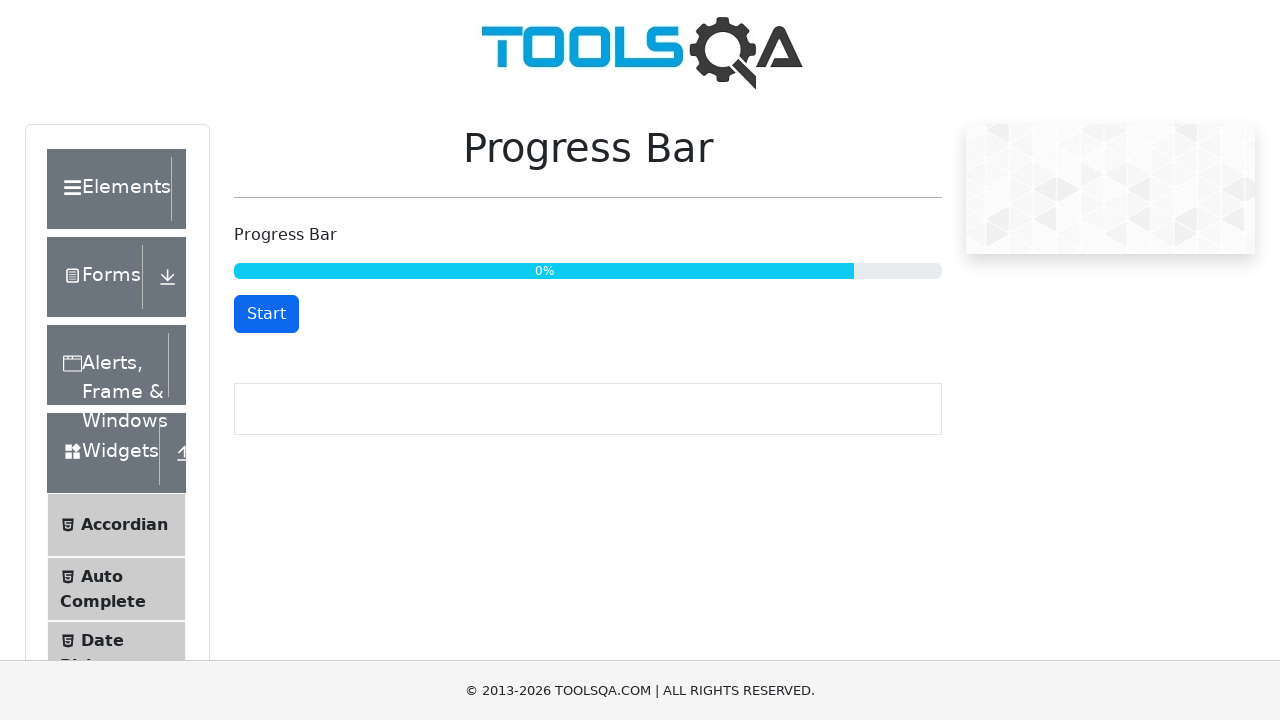

Start button is visible again after reset
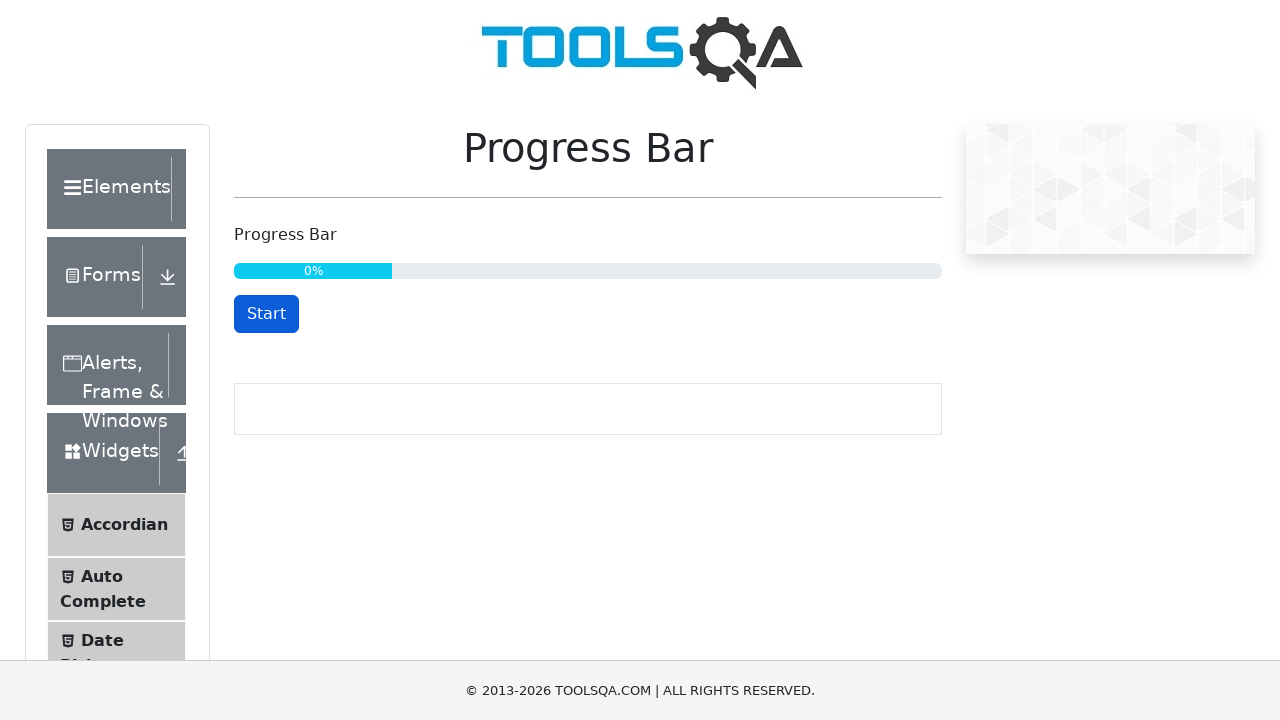

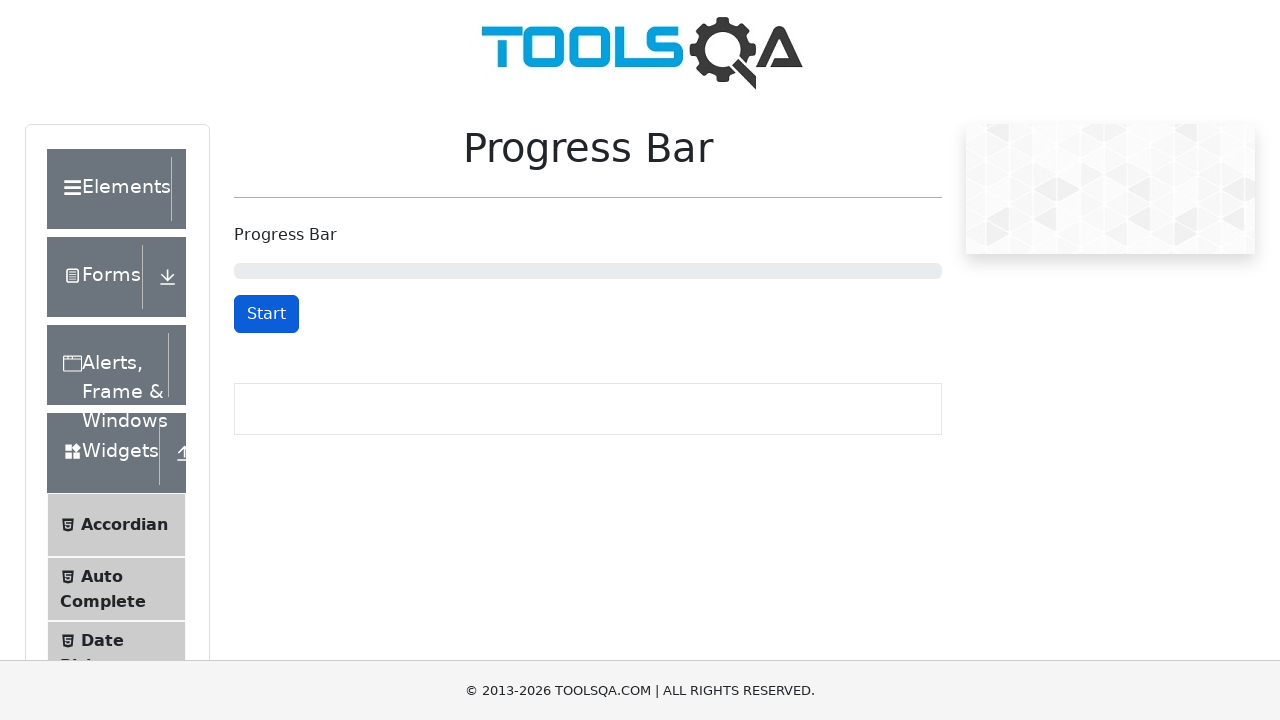